Tests page scrolling functionality by scrolling to the bottom of the page to verify the SUBSCRIPTION section is visible, then scrolling back to the top to verify the header carousel text is visible.

Starting URL: https://automationexercise.com

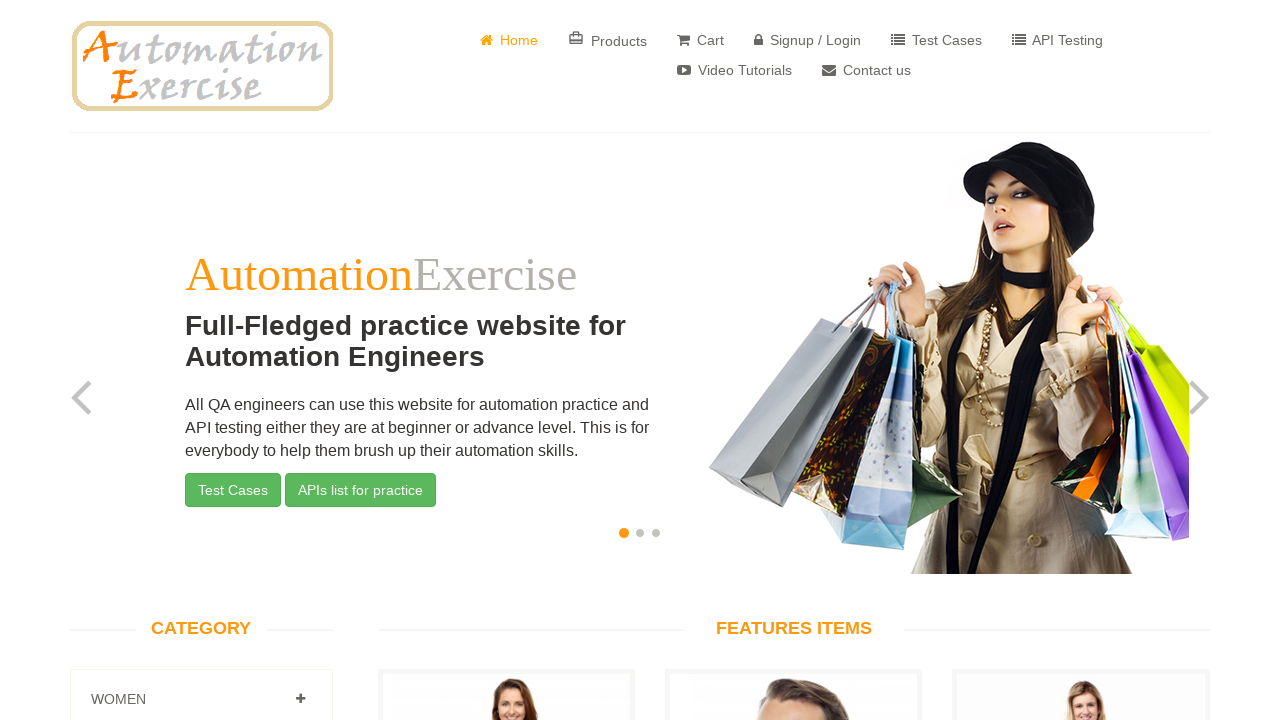

Waited for and verified Home link is visible
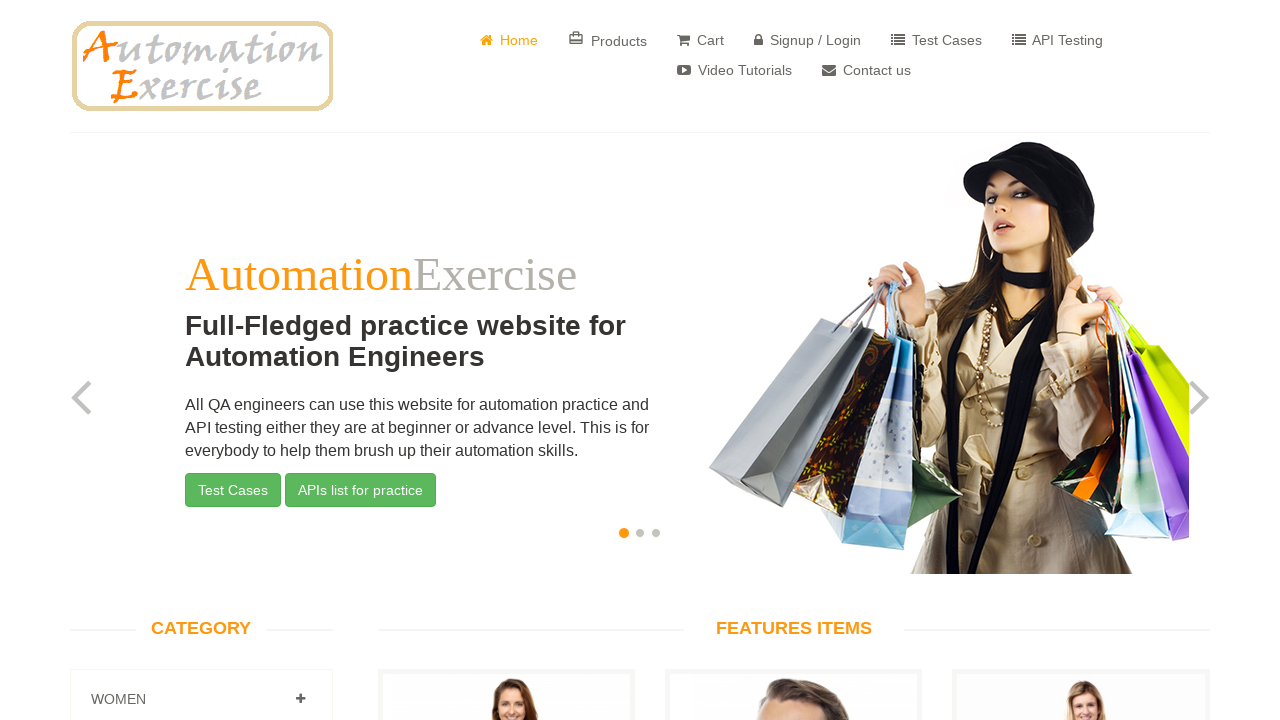

Located footer subscription element
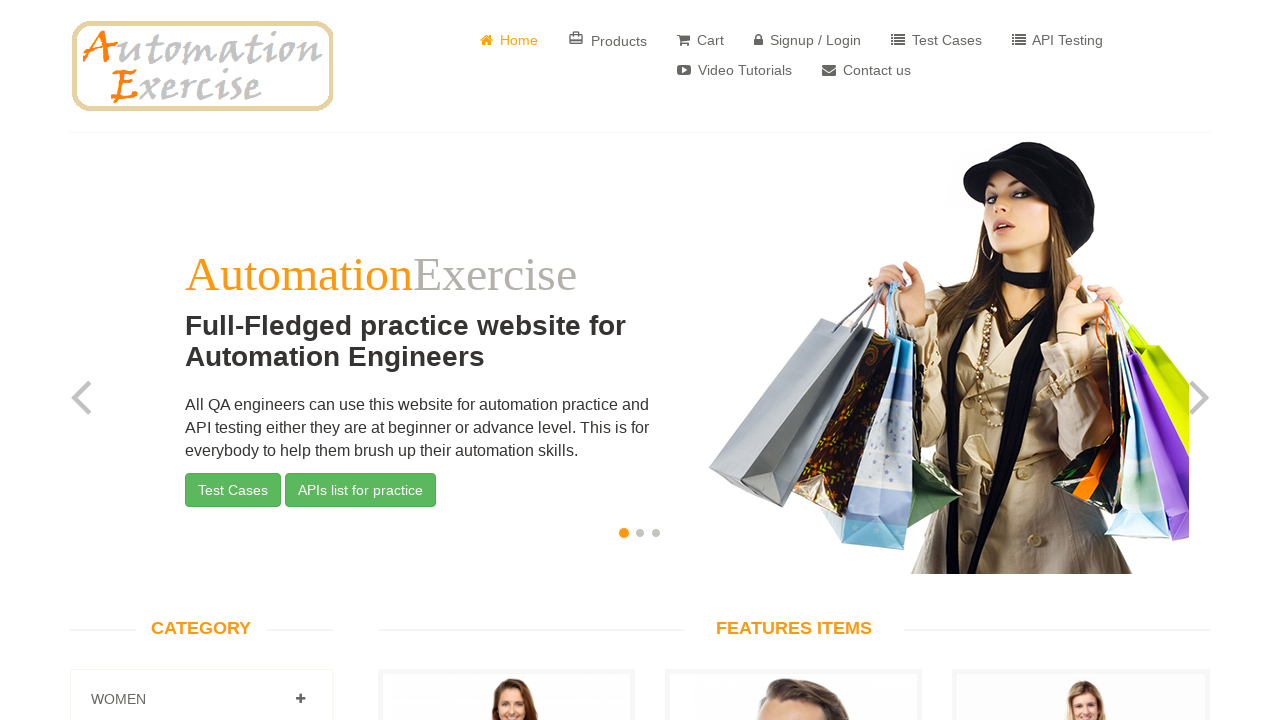

Scrolled to footer subscription section
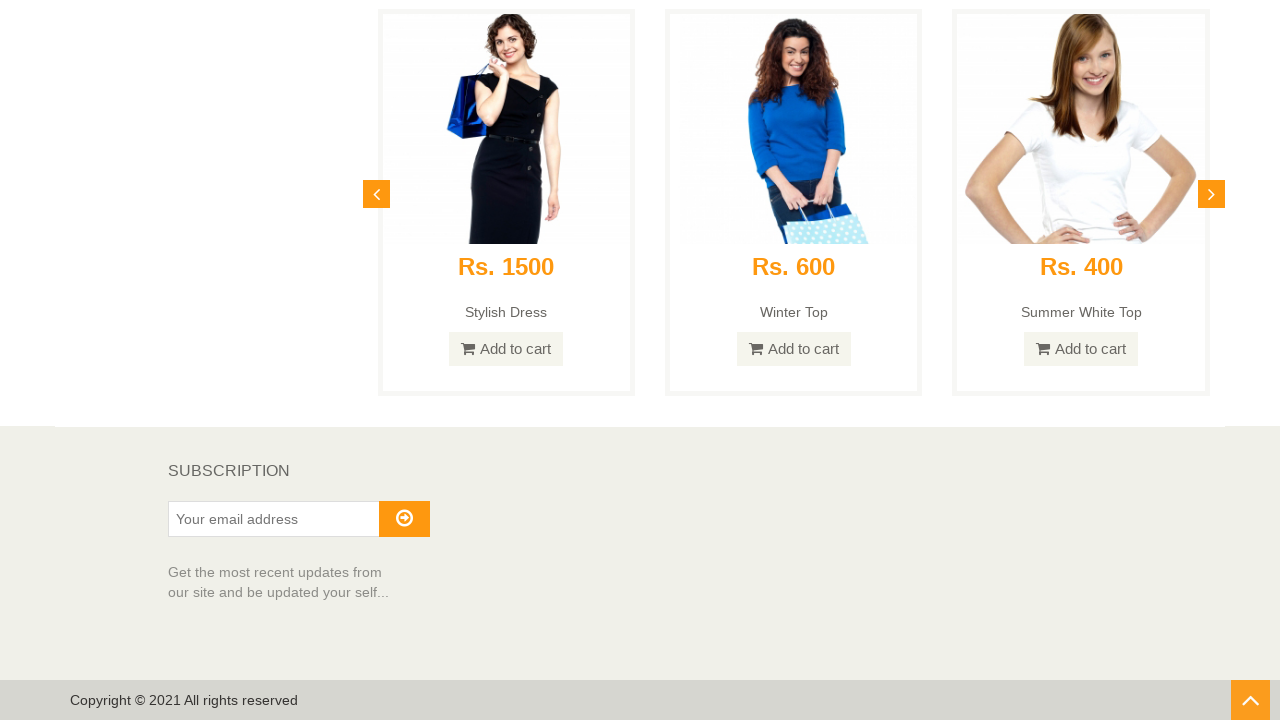

Waited 1 second for page to stabilize
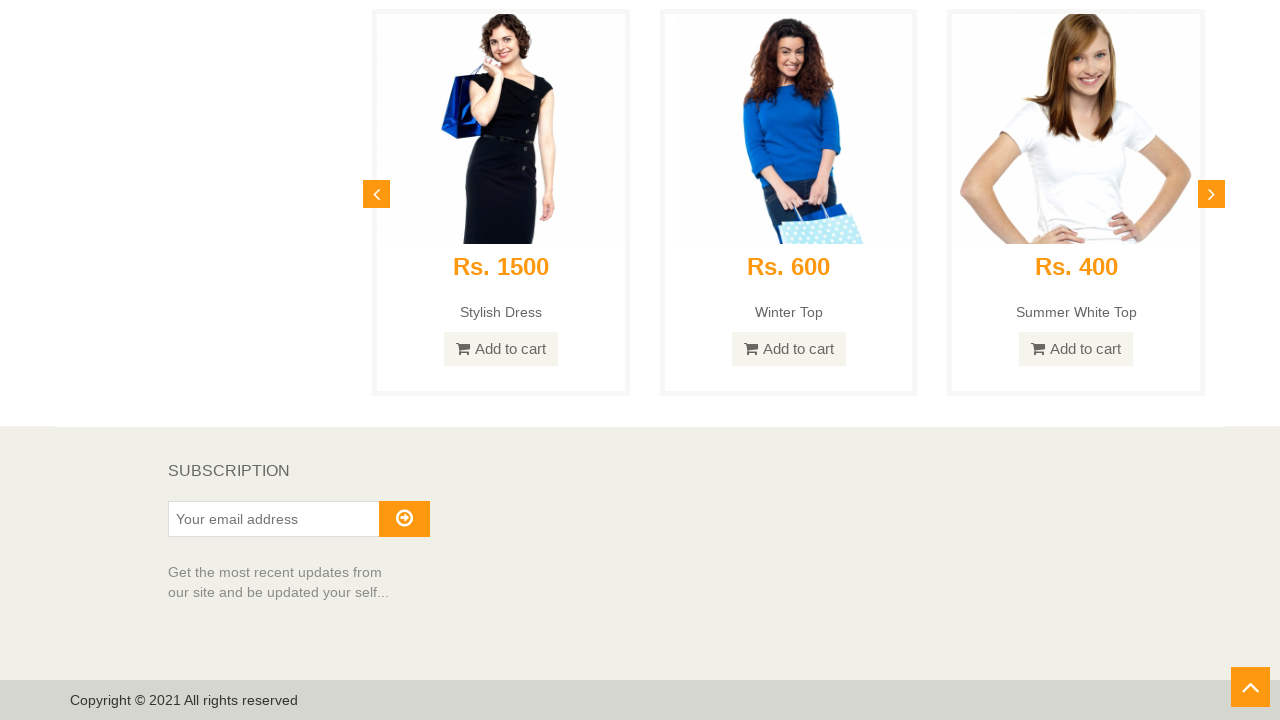

Verified SUBSCRIPTION section is visible at page bottom
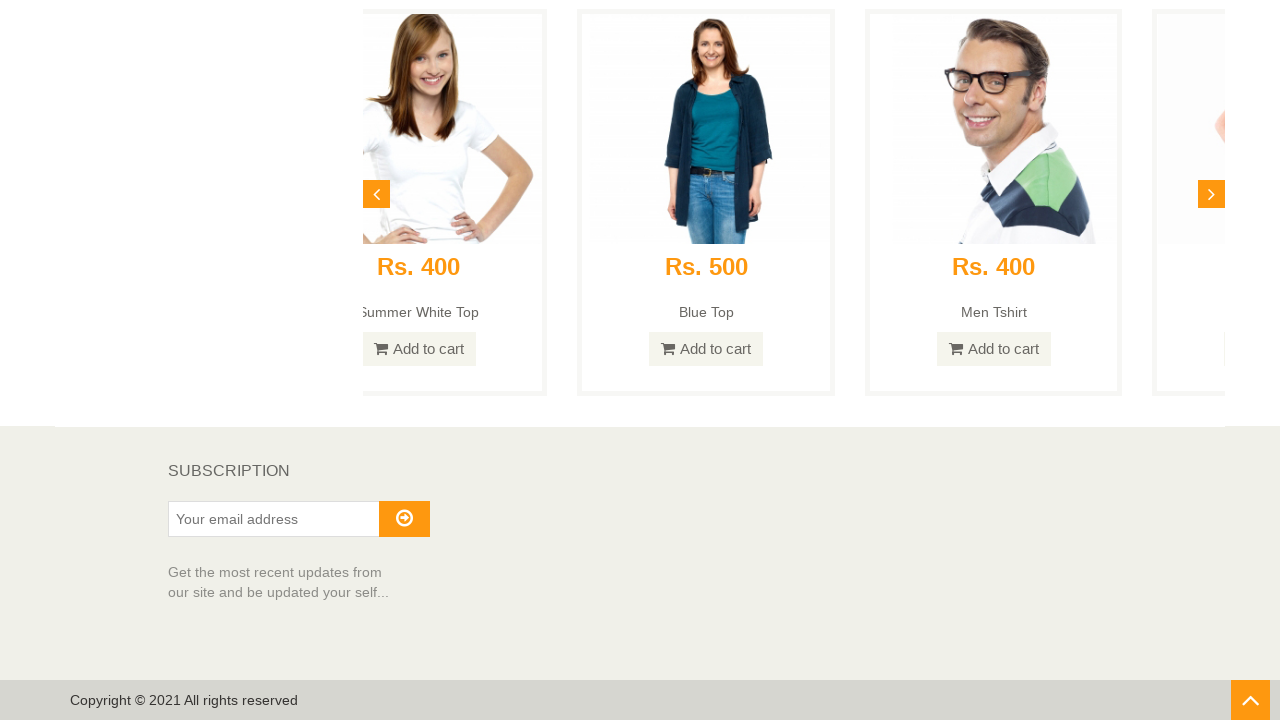

Located header element
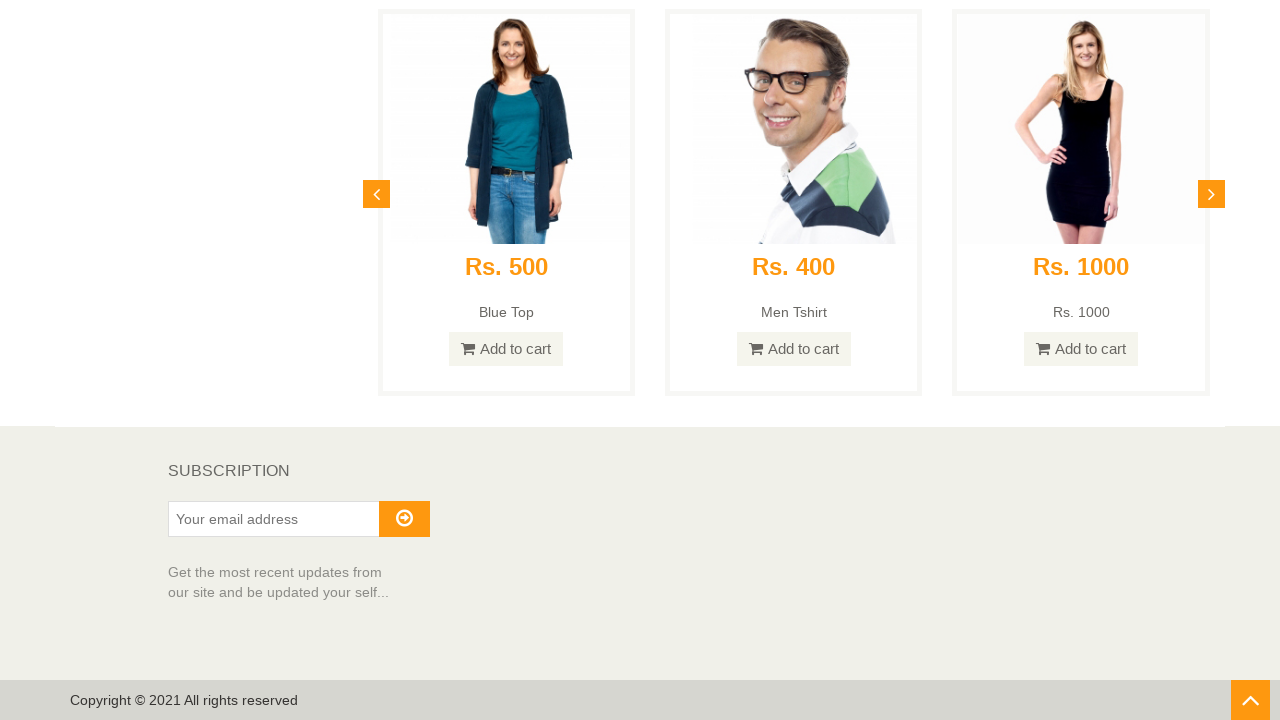

Scrolled back to top of page to header section
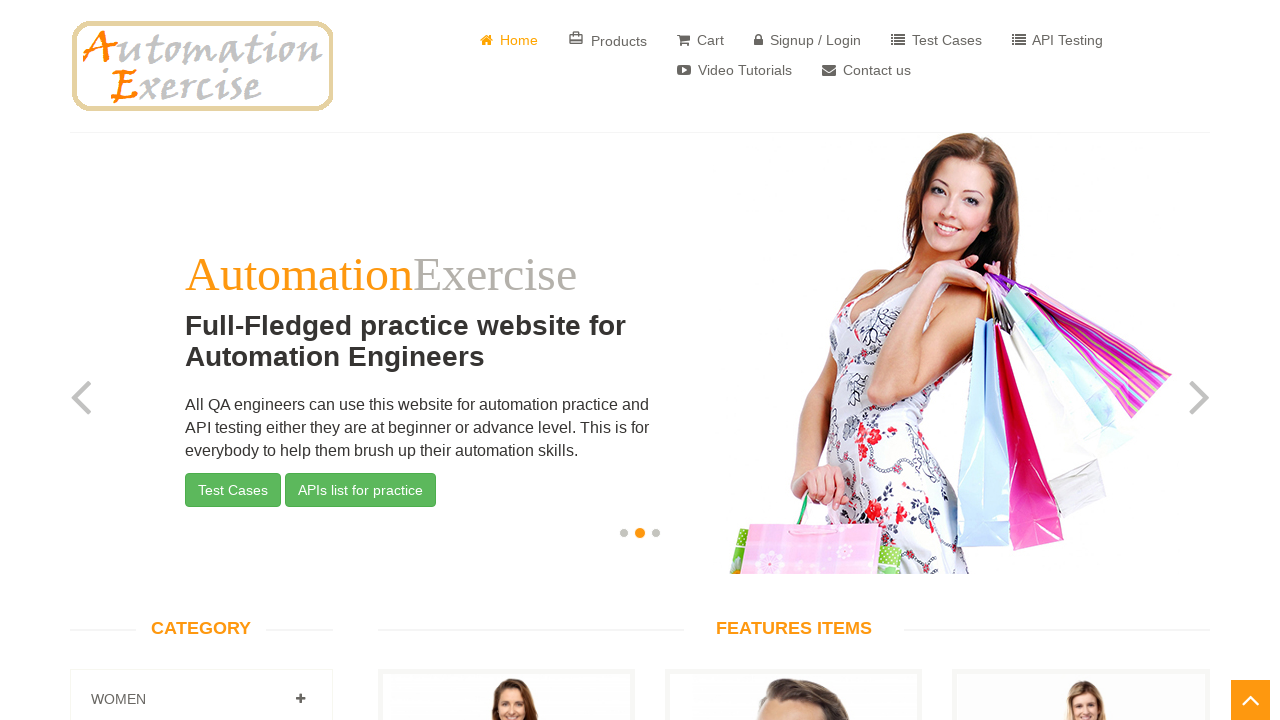

Waited 1 second for page to stabilize
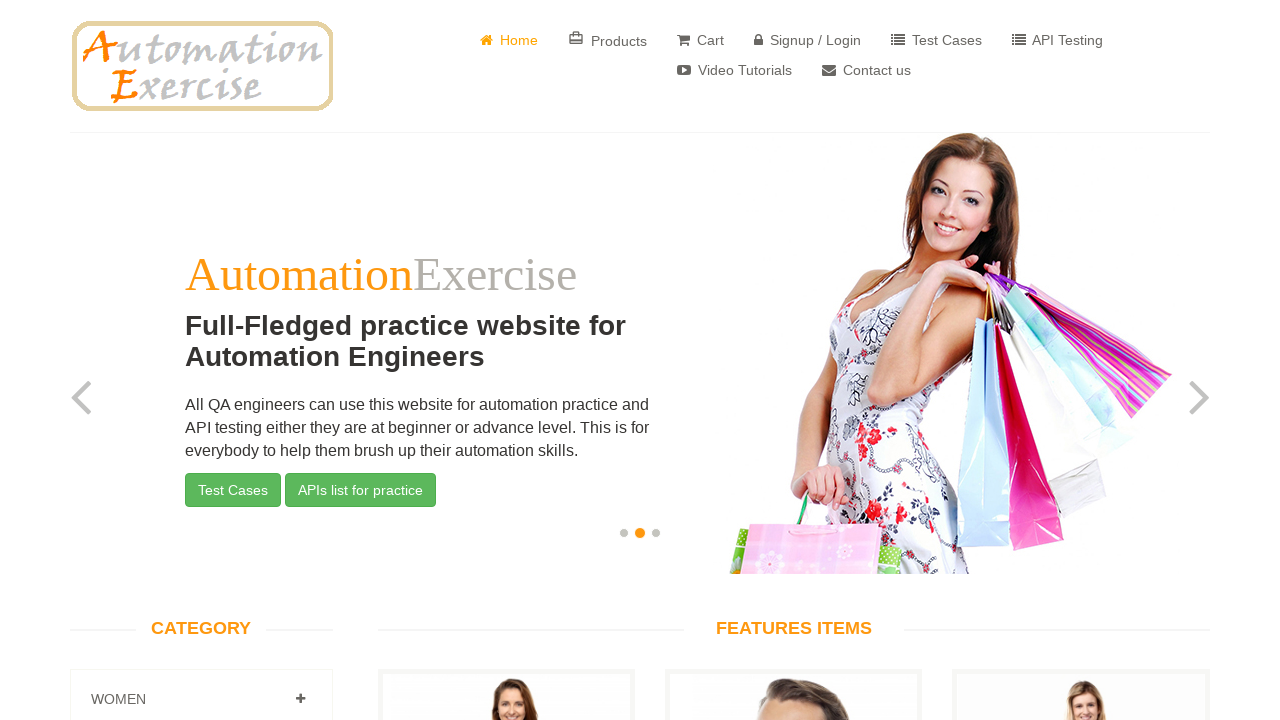

Verified carousel heading text is visible at page top
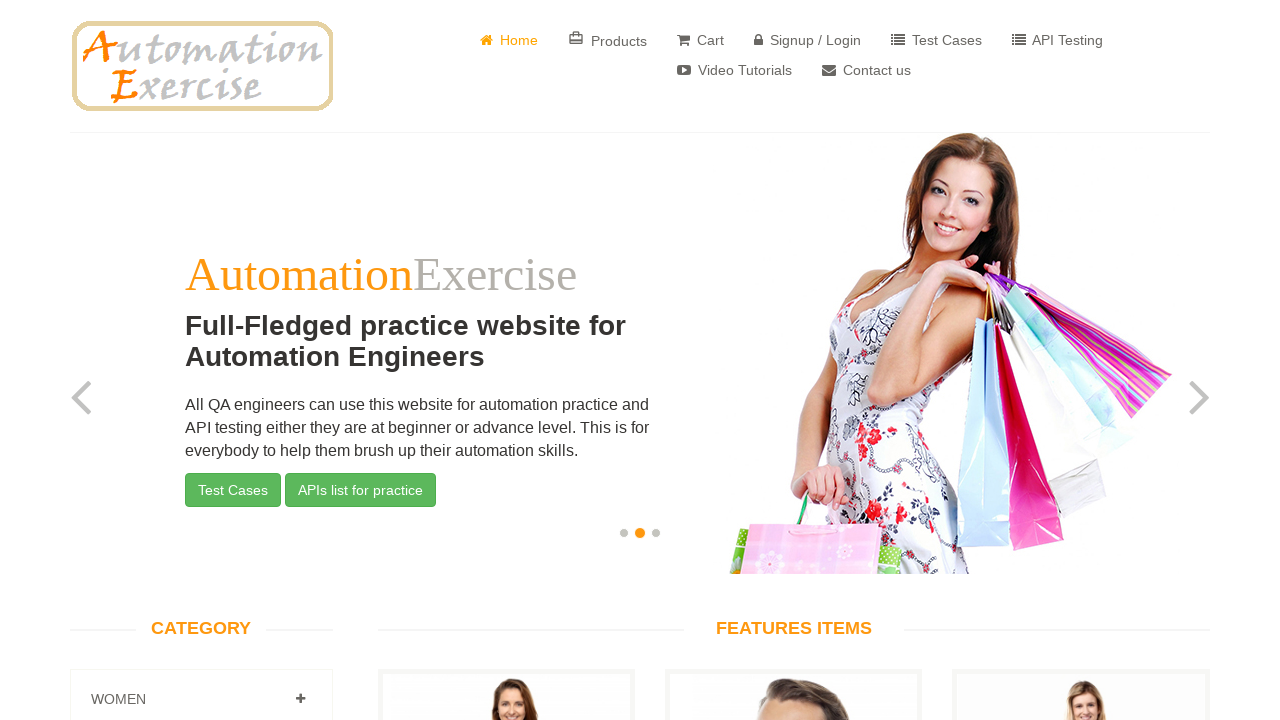

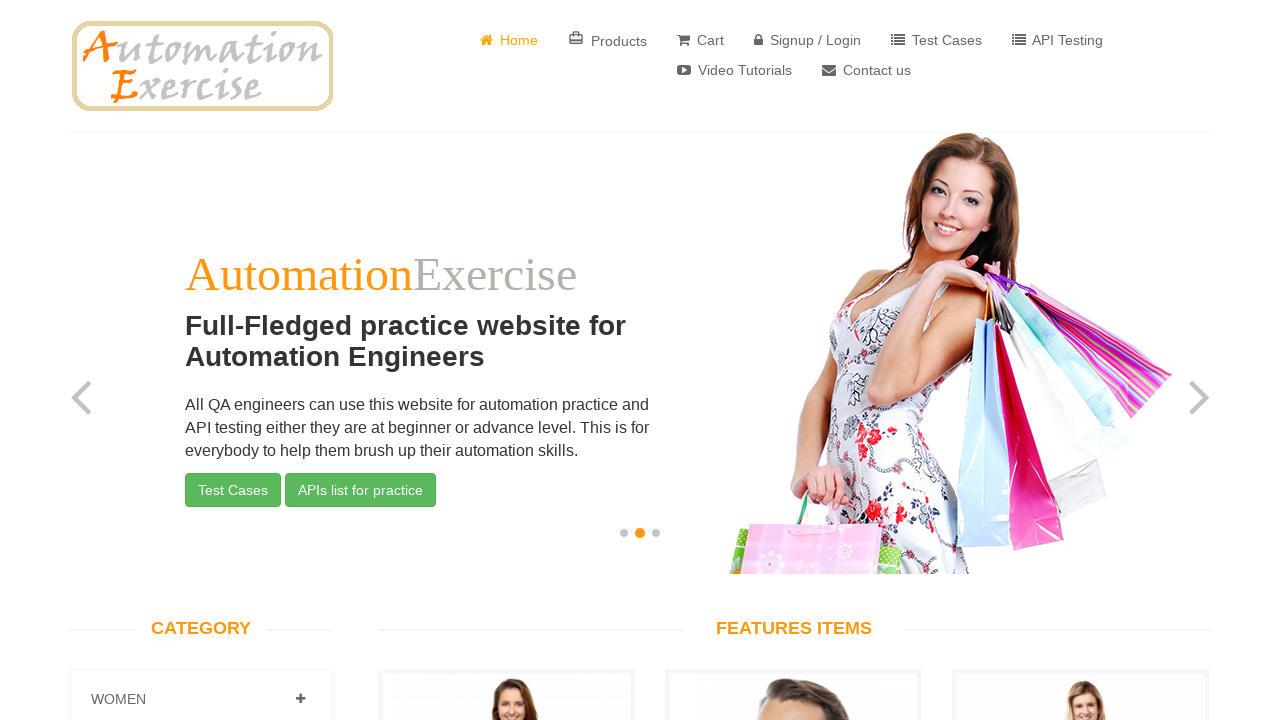